Tests right-click context menu functionality by right-clicking on a button element to trigger a context menu

Starting URL: https://swisnl.github.io/jQuery-contextMenu/demo.html

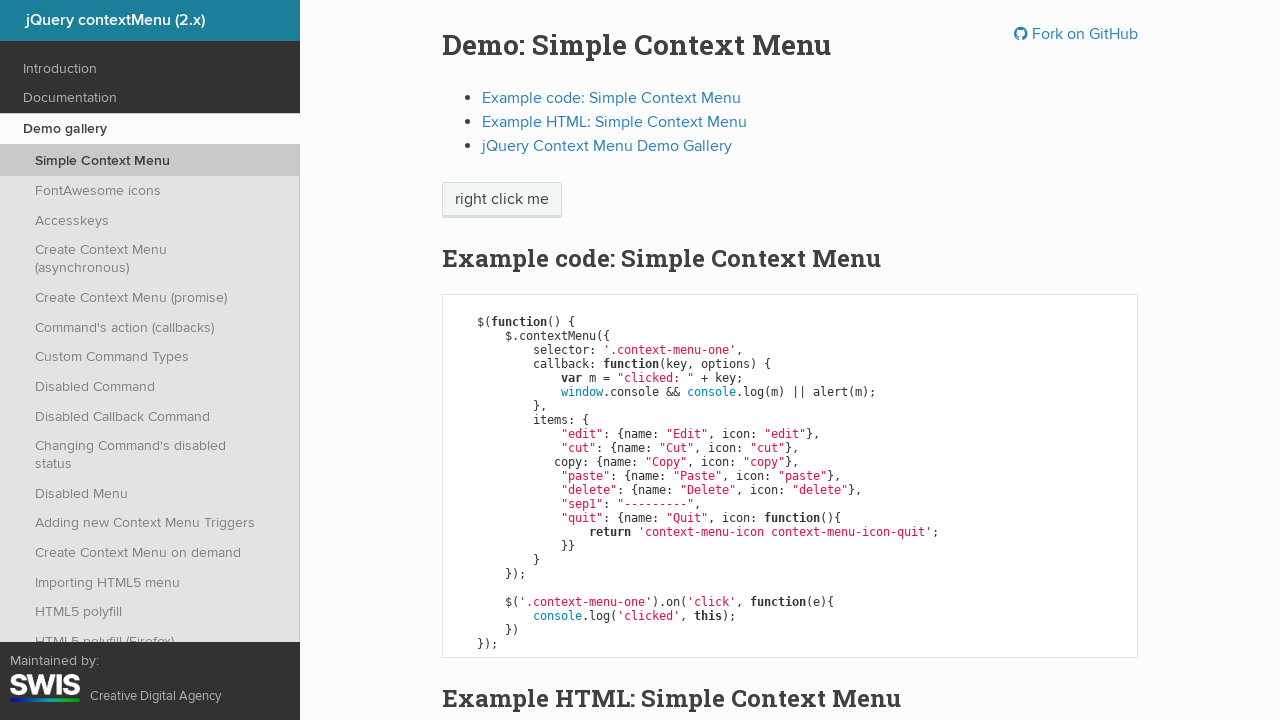

Located context menu trigger element
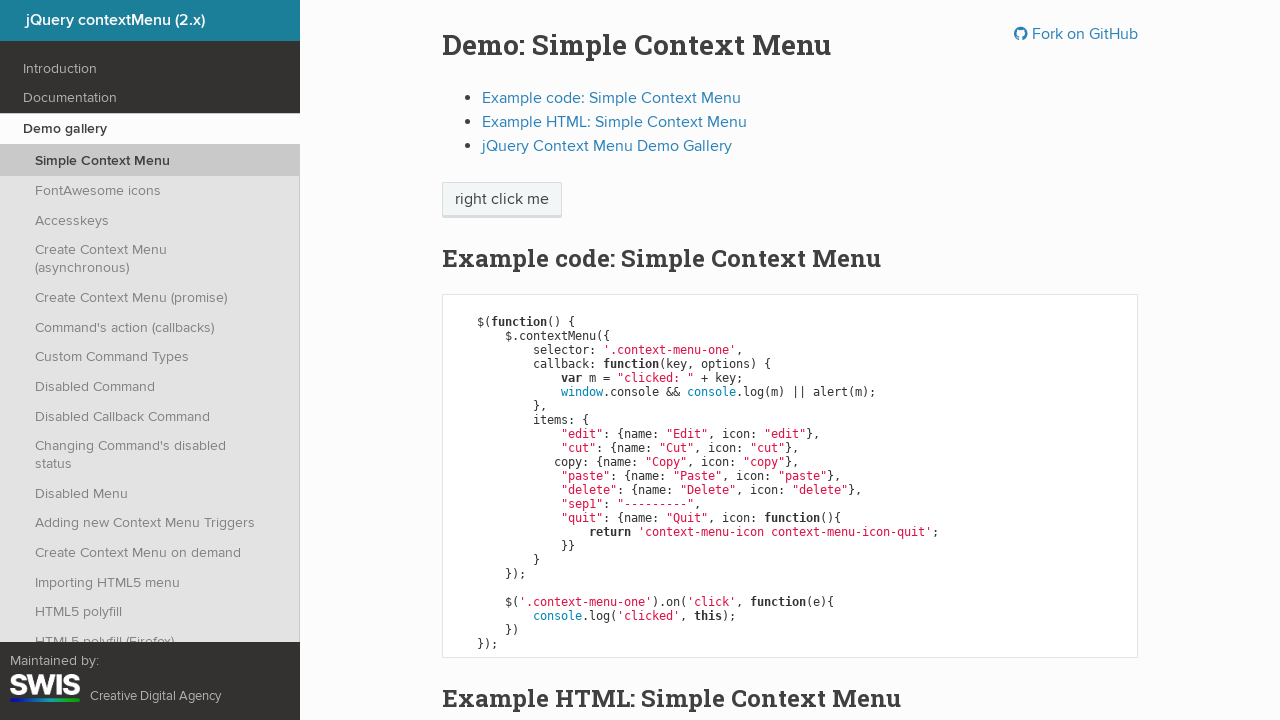

Right-clicked on the button element to trigger context menu at (502, 200) on [class="context-menu-one btn btn-neutral"]
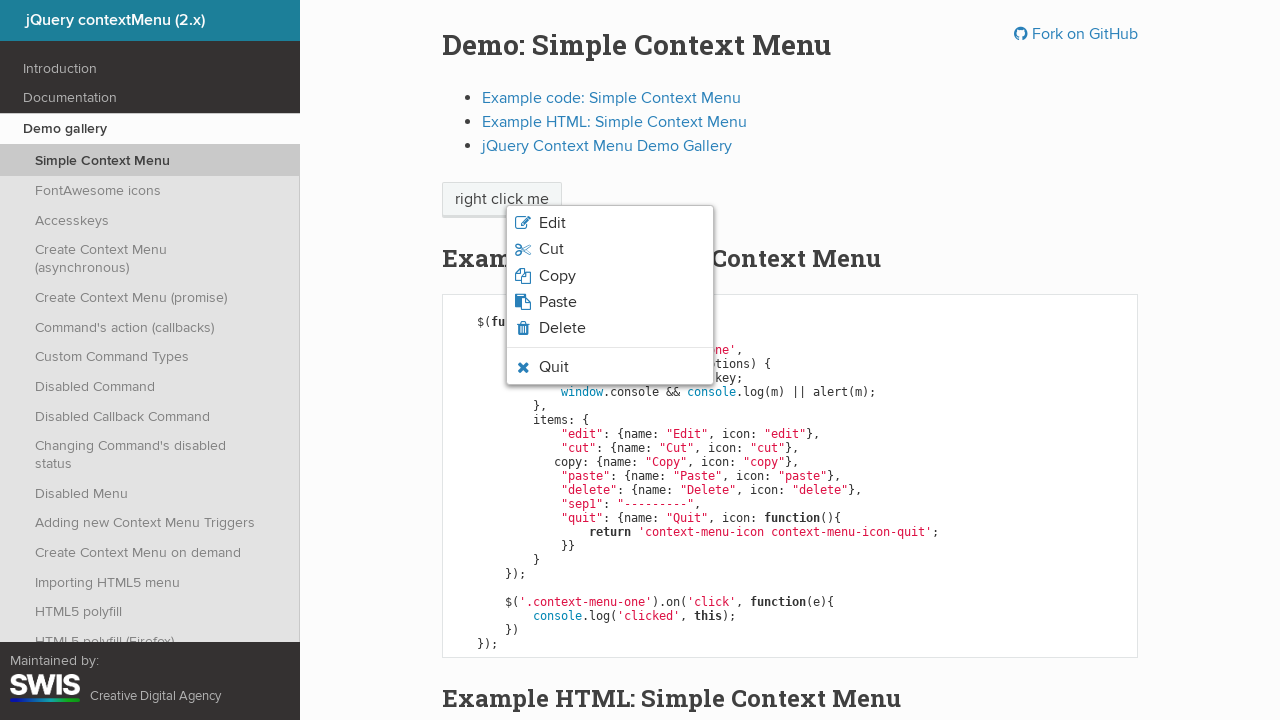

Context menu appeared with list of options
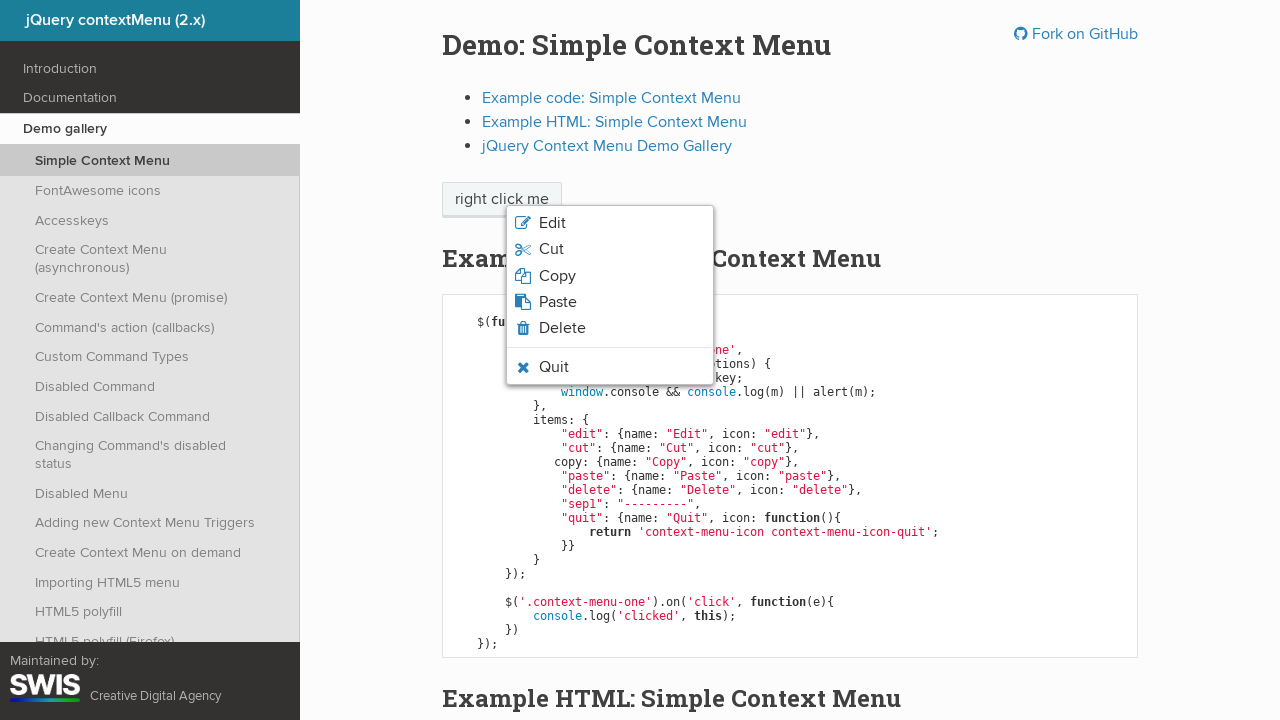

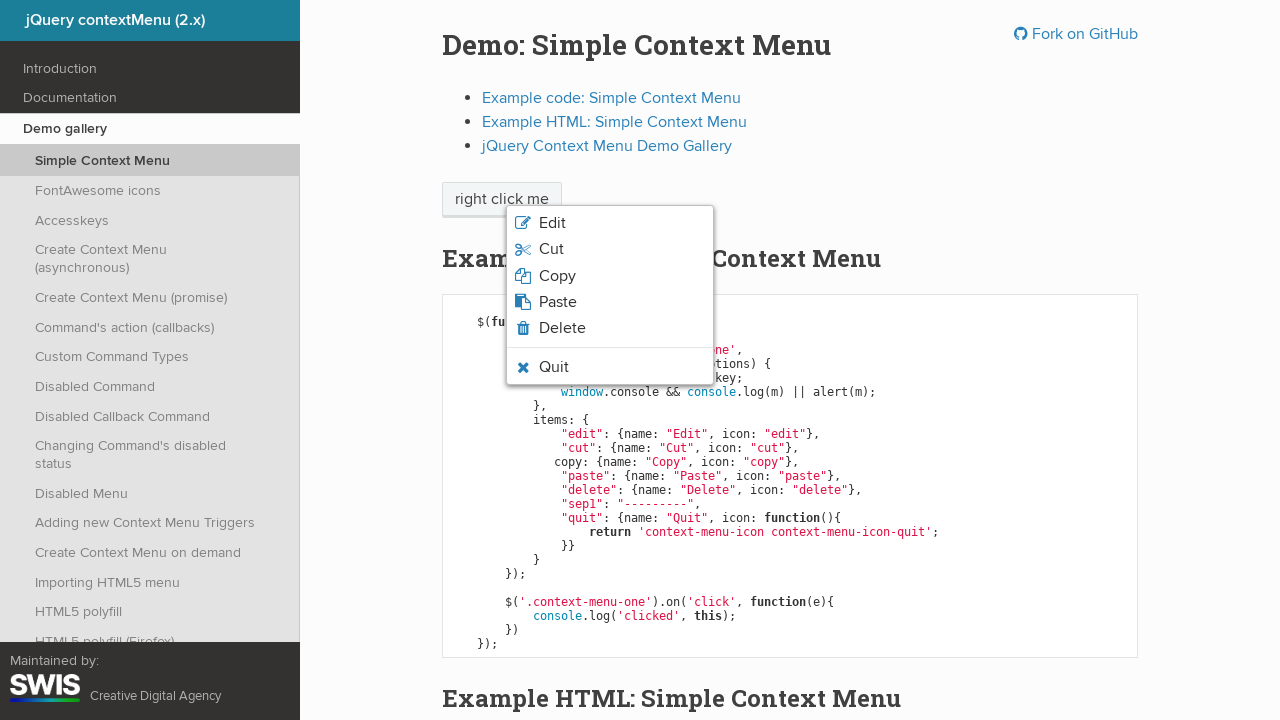